Basic browser automation test that navigates to Rahul Shetty Academy homepage and verifies the page loads successfully.

Starting URL: https://rahulshettyacademy.com

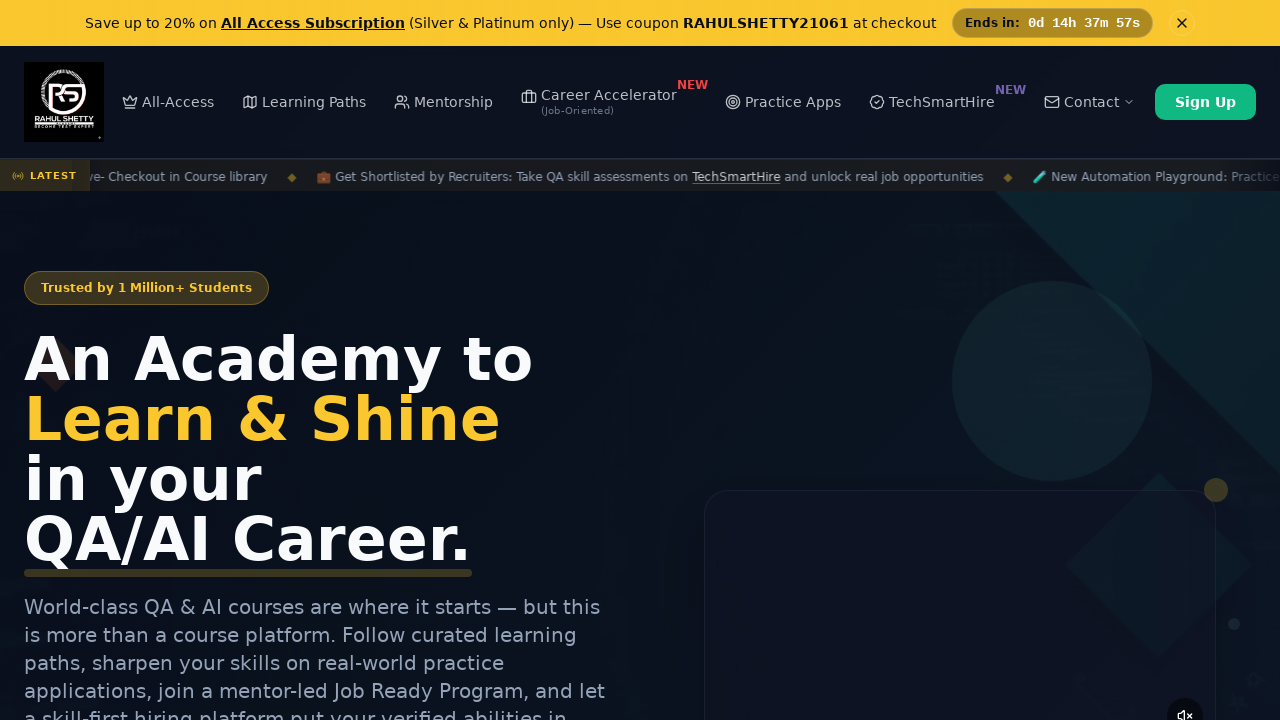

Waited for page DOM content to load
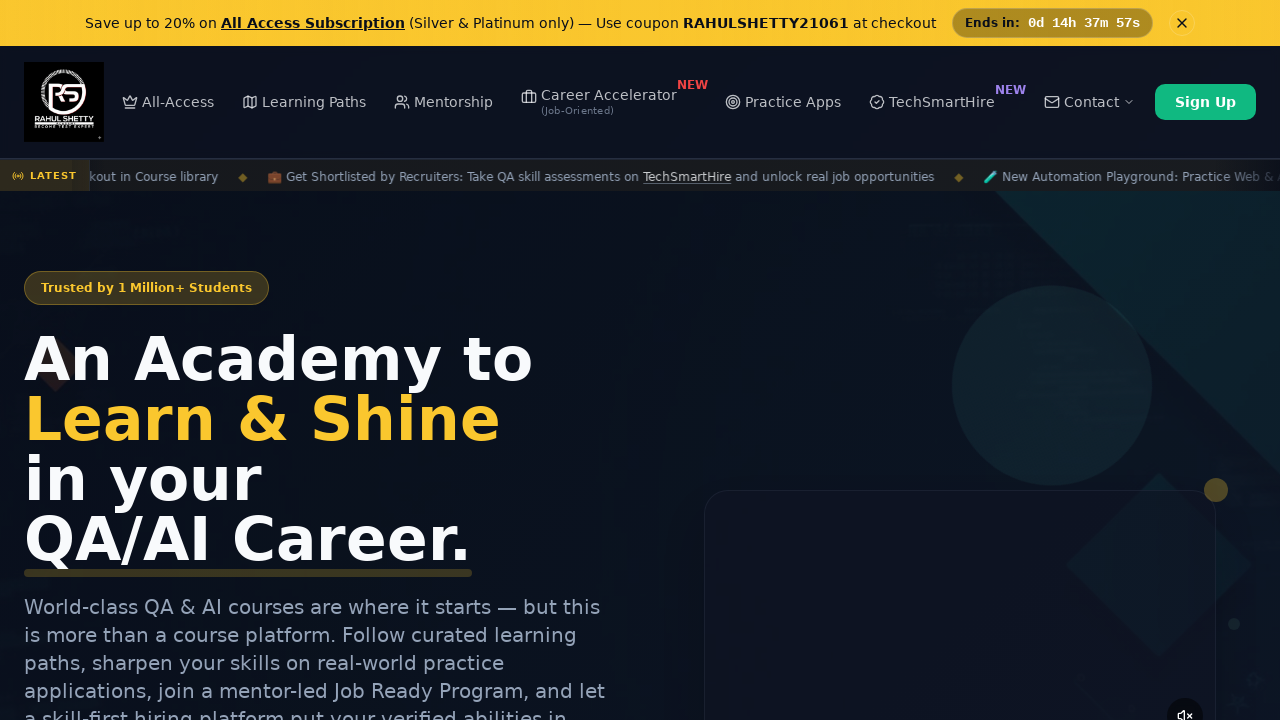

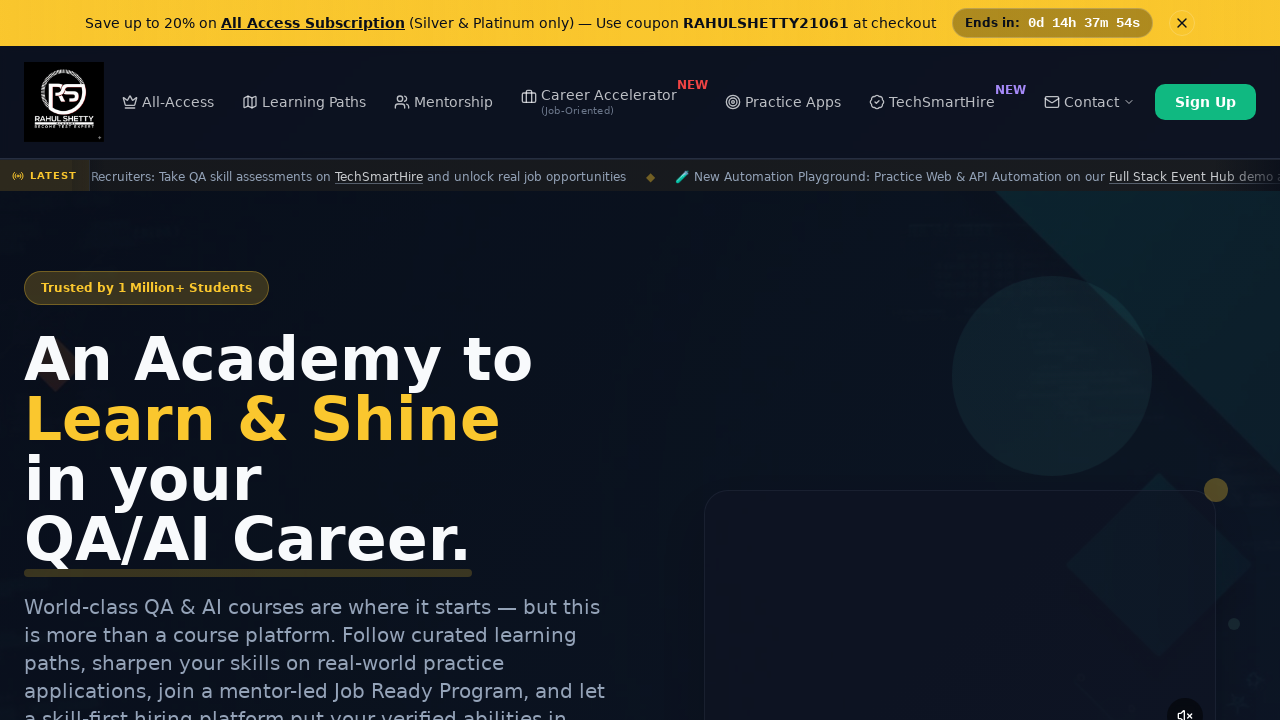